Tests dynamic content loading by clicking a Start button and waiting for dynamically rendered "Hello World" text to appear after a loading bar completes.

Starting URL: http://the-internet.herokuapp.com/dynamic_loading/2

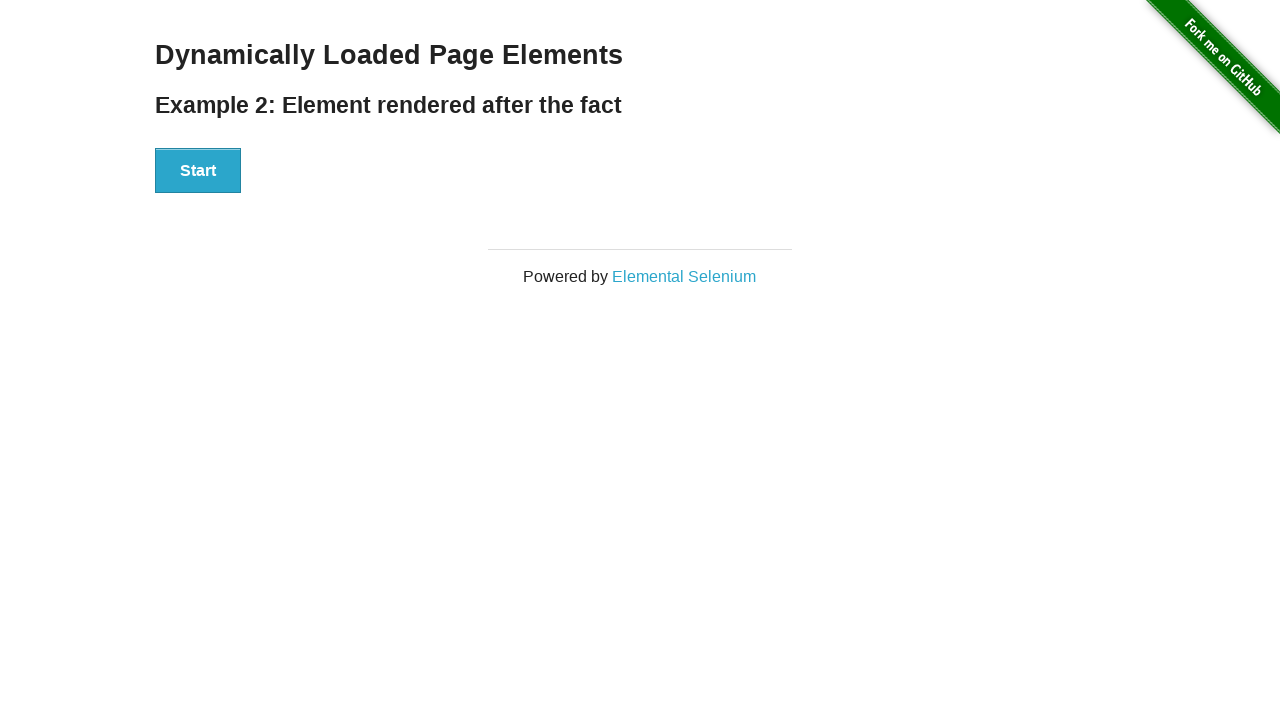

Clicked Start button to trigger dynamic loading at (198, 171) on #start button
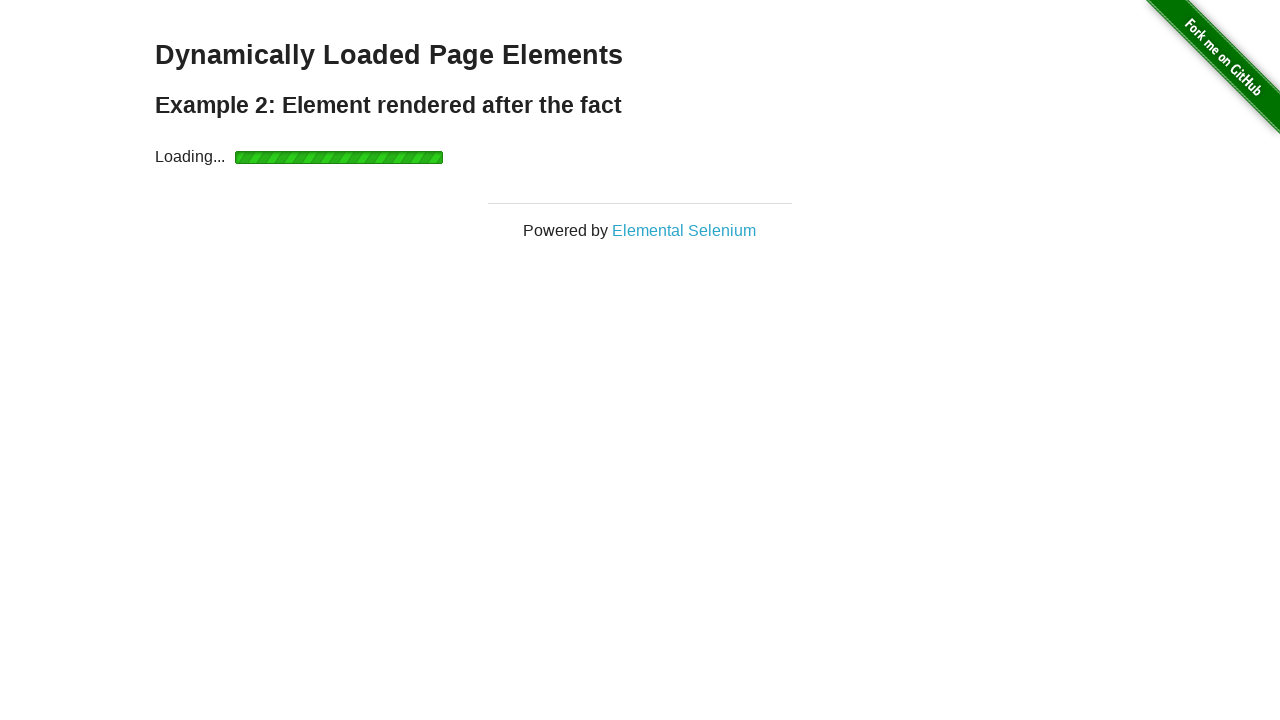

Waited for finish element to become visible after loading bar completes
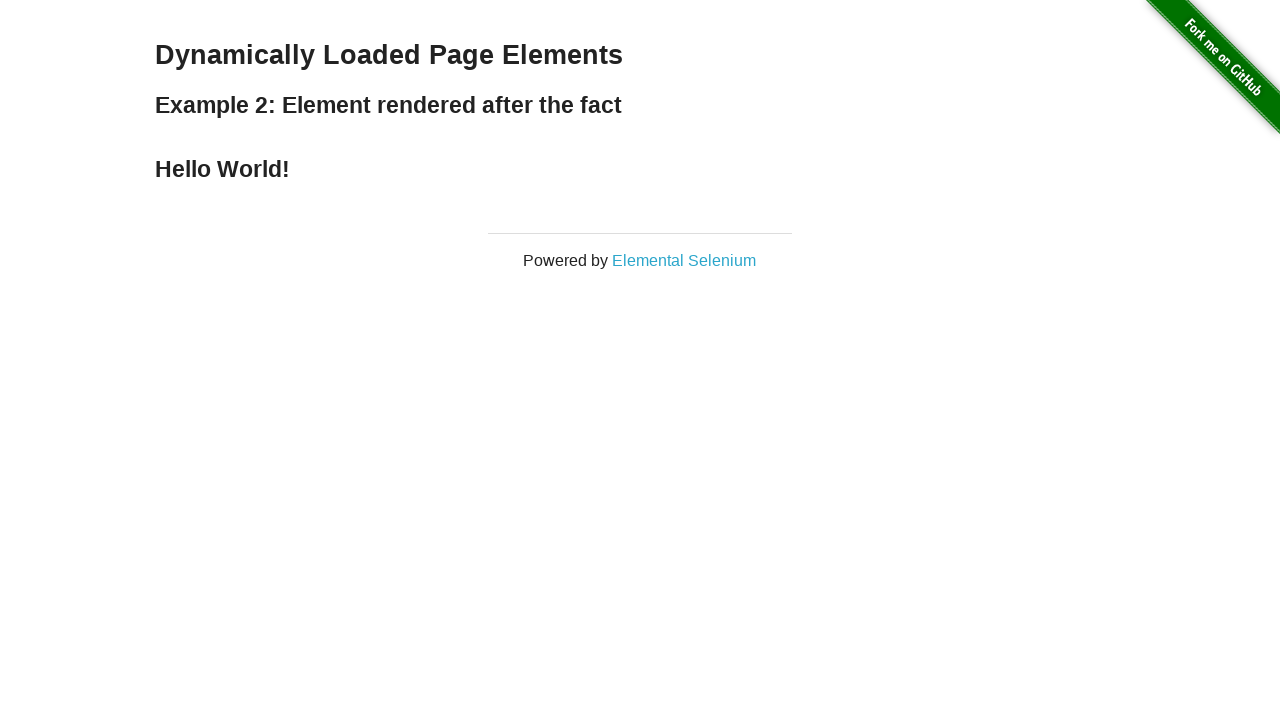

Verified finish element is displayed
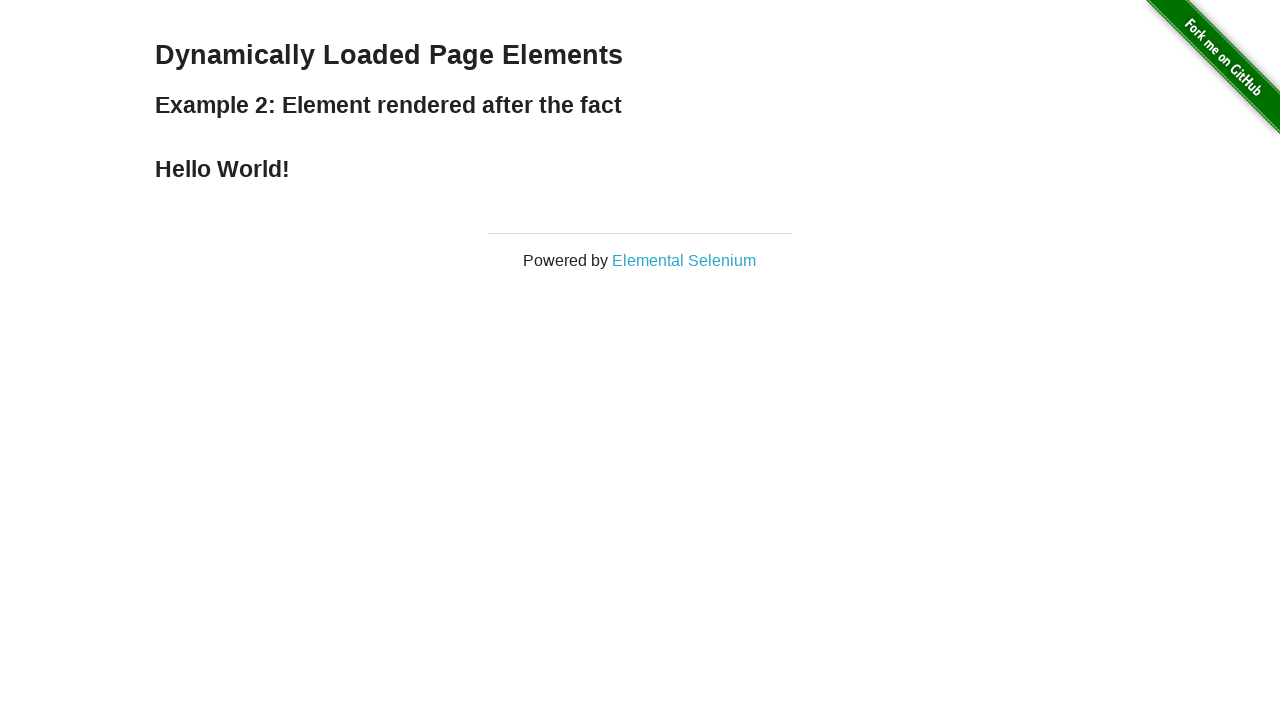

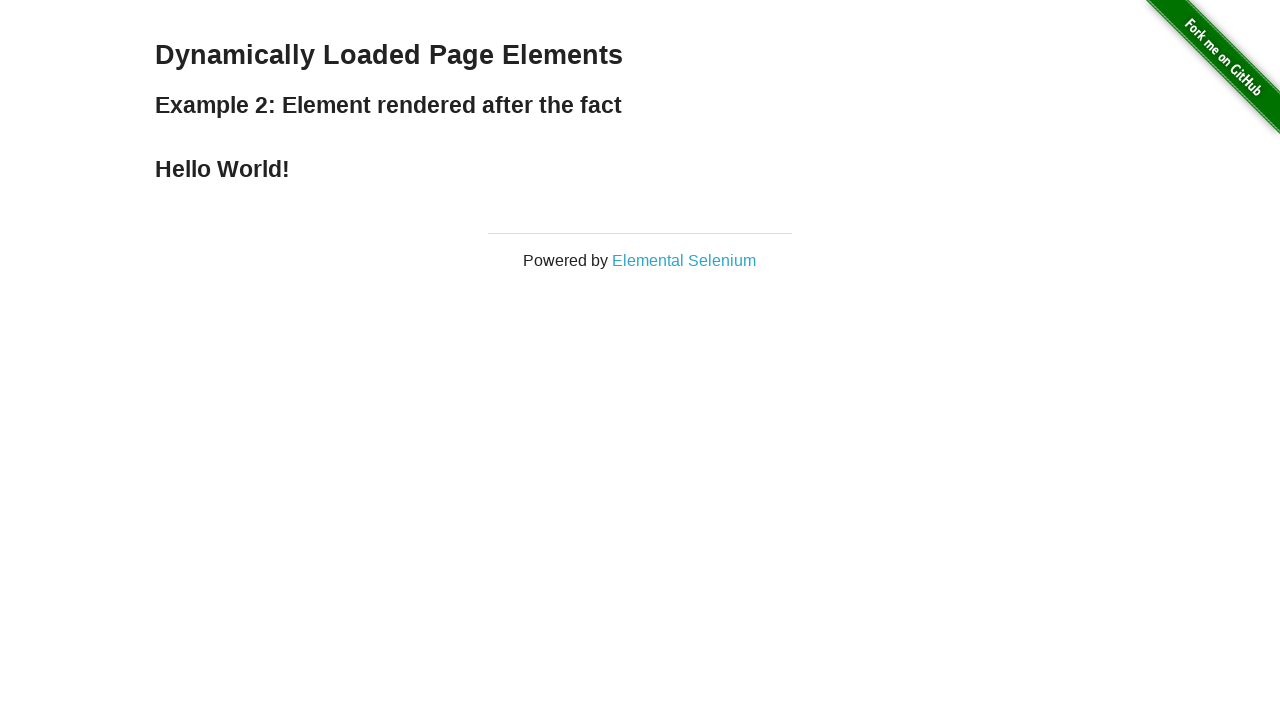